Navigates to the Qspiders website and verifies the current URL matches the expected URL

Starting URL: https://qspiders.com/

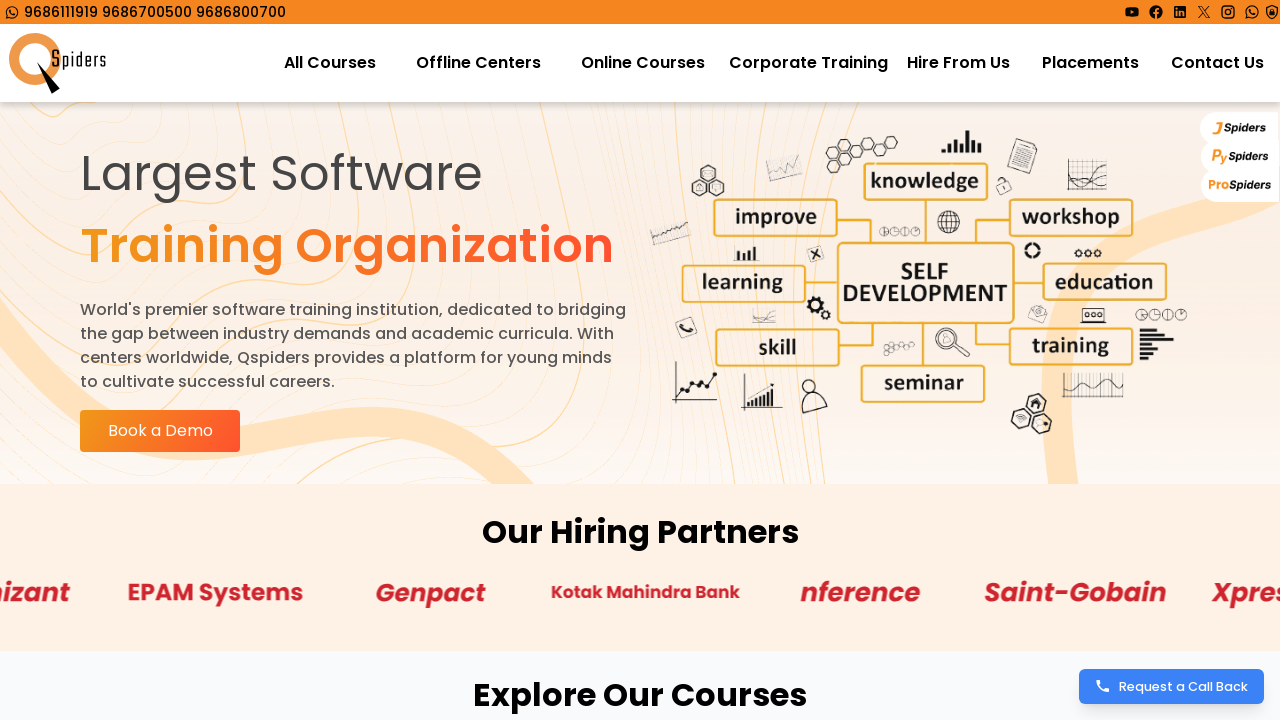

Set expected URL to https://qspiders.com/
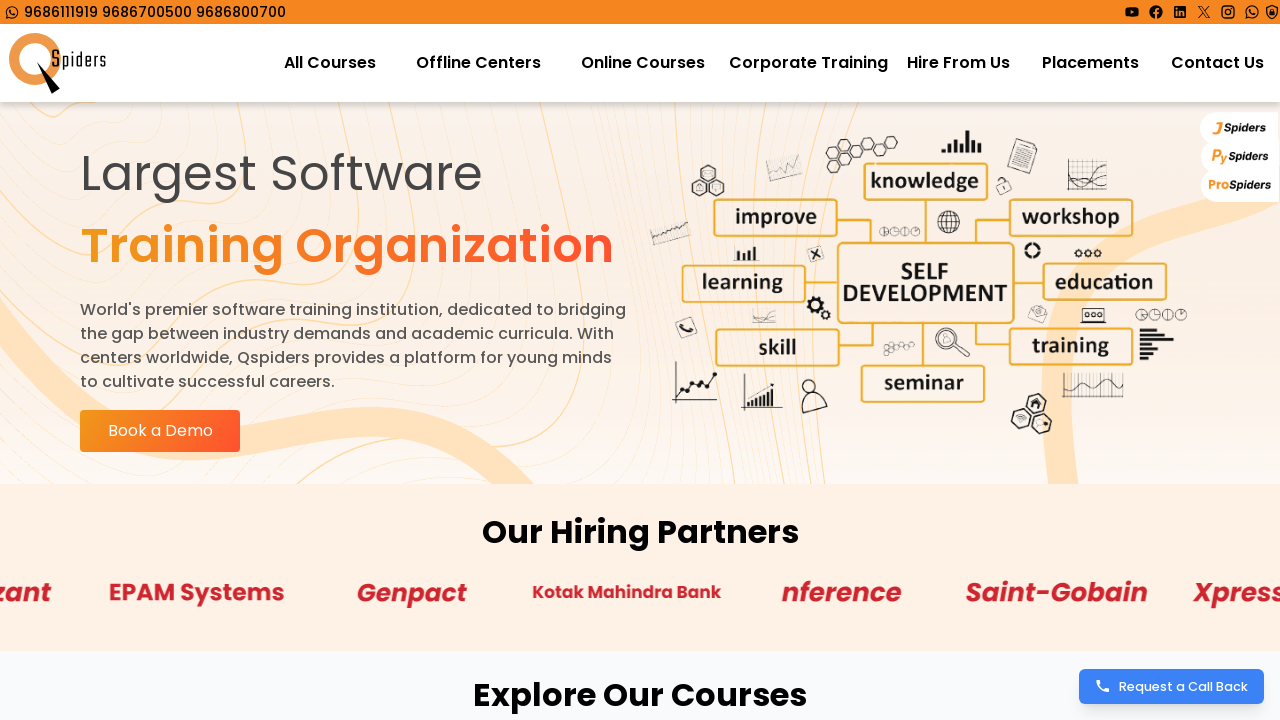

Retrieved current URL from page
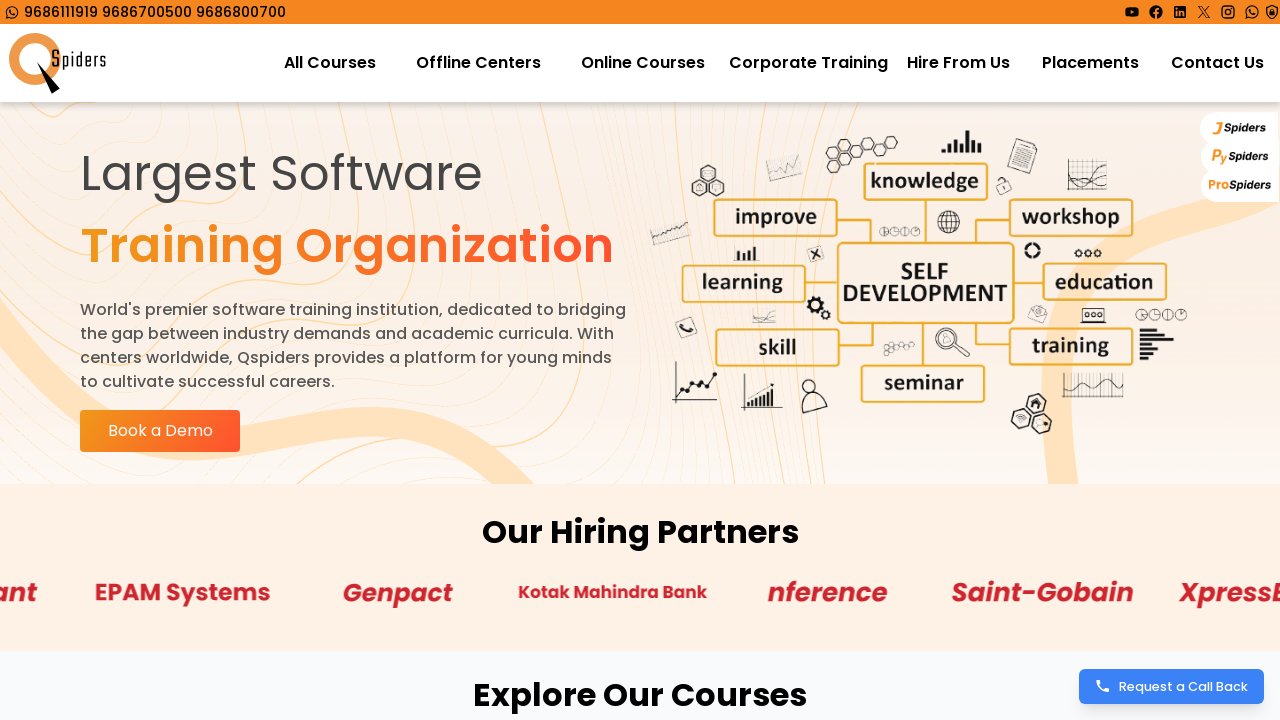

Verified current URL matches expected URL - successfully on Qspiders website
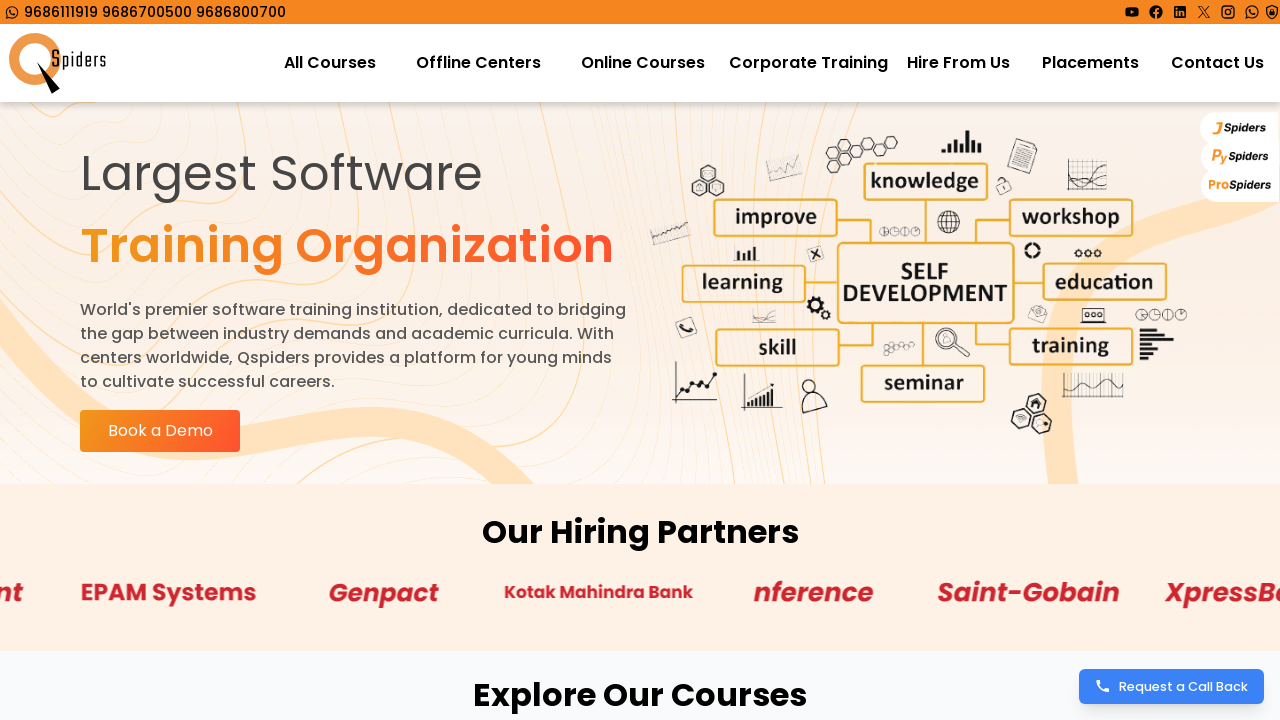

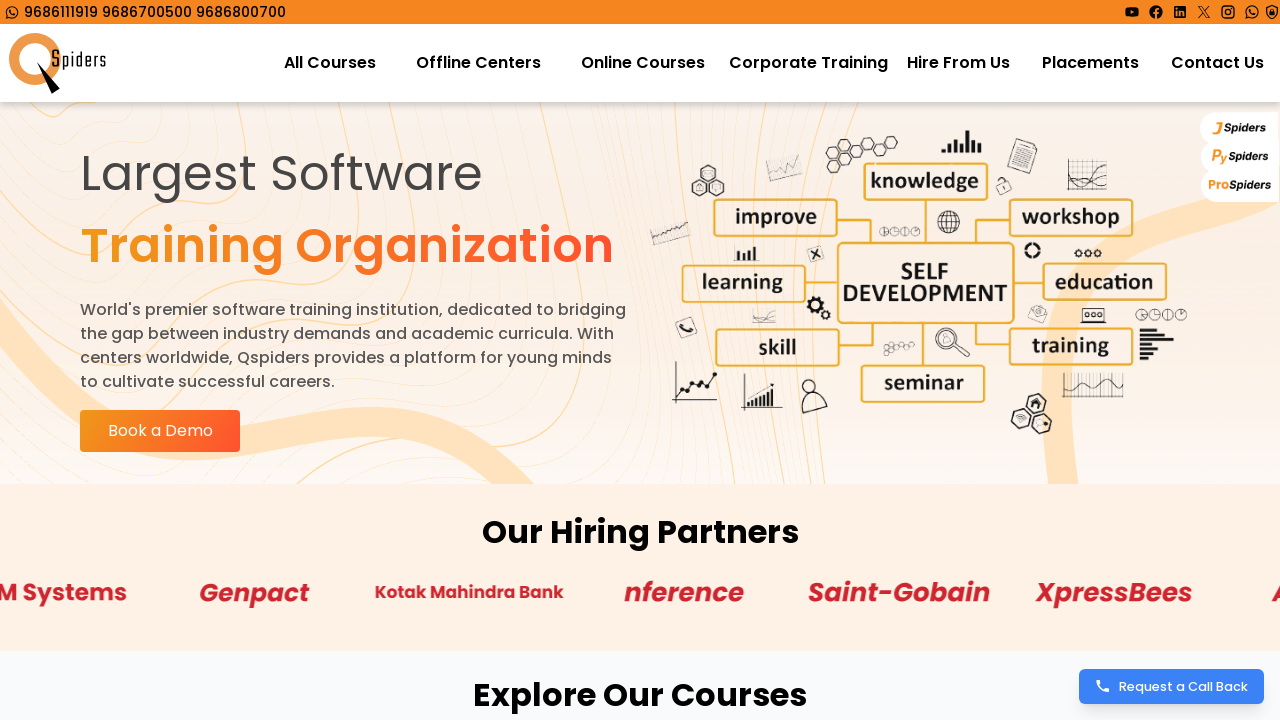